Tests navigation by clicking a link with a mathematically calculated text value, then fills out a form with first name, last name, city, and country fields and submits it.

Starting URL: http://suninjuly.github.io/find_link_text

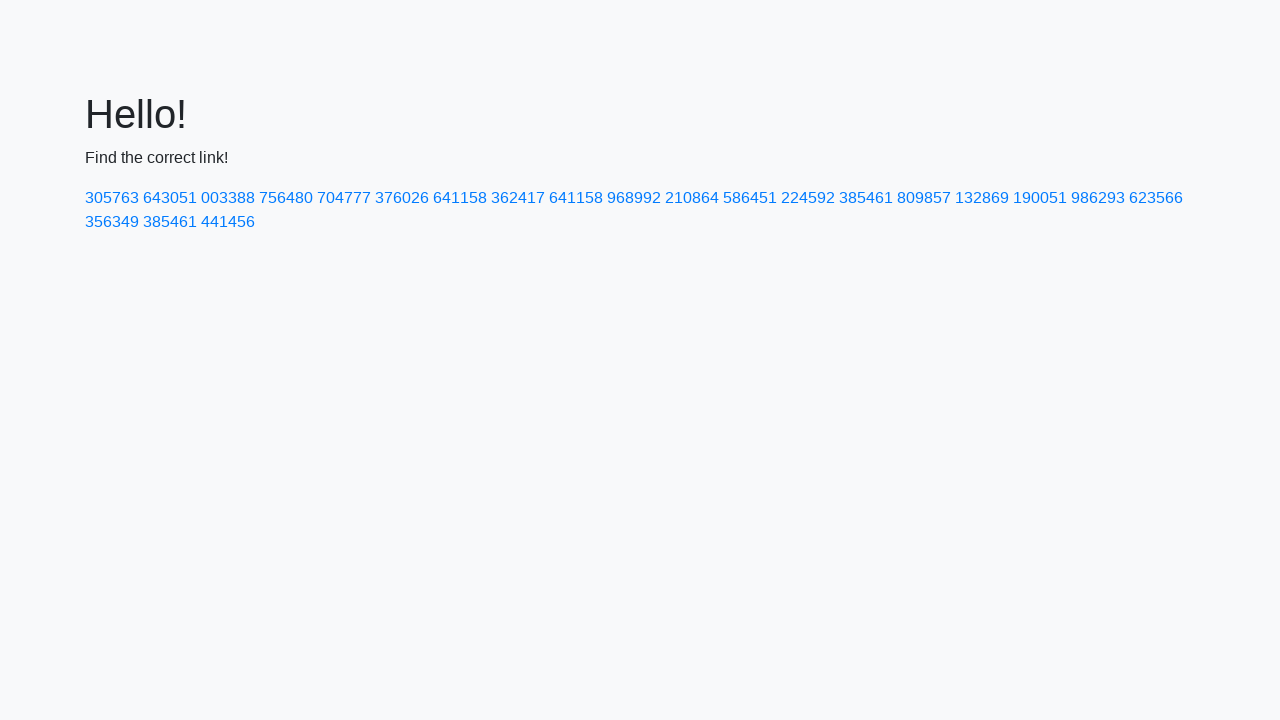

Clicked link with mathematically calculated text '224592' at (808, 198) on a:text-is('224592')
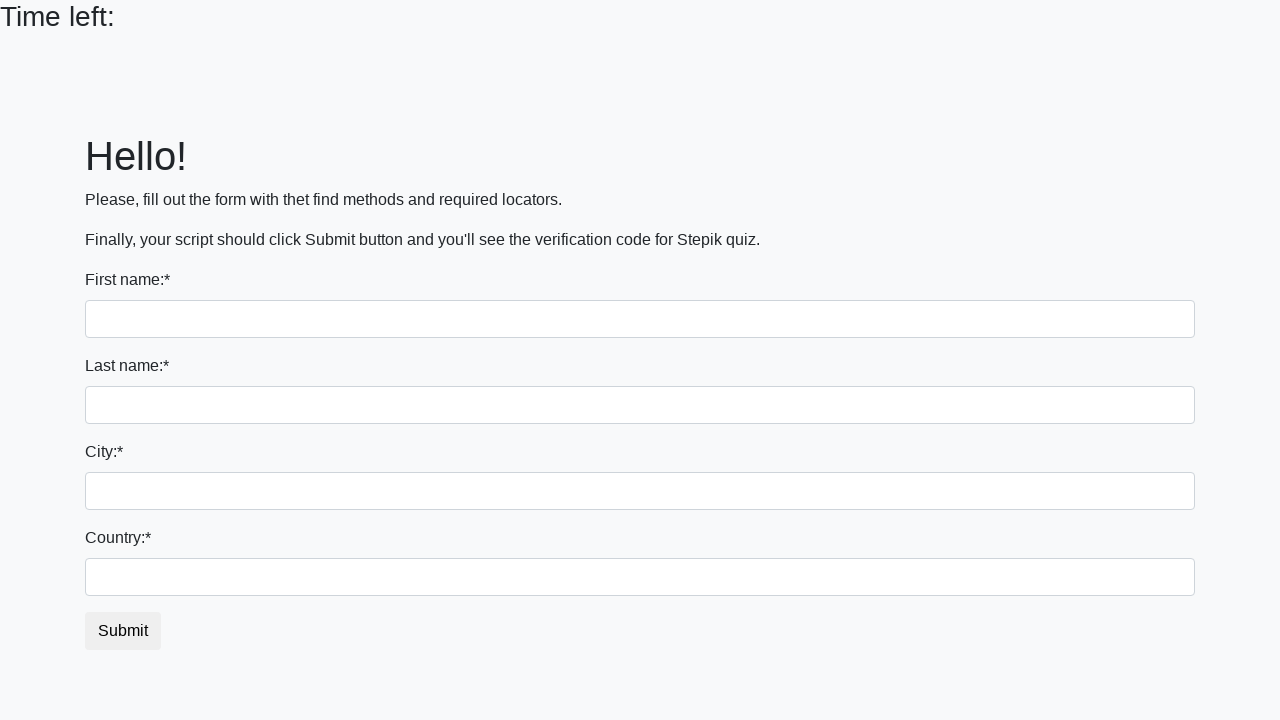

Filled first name field with 'Alya' on input
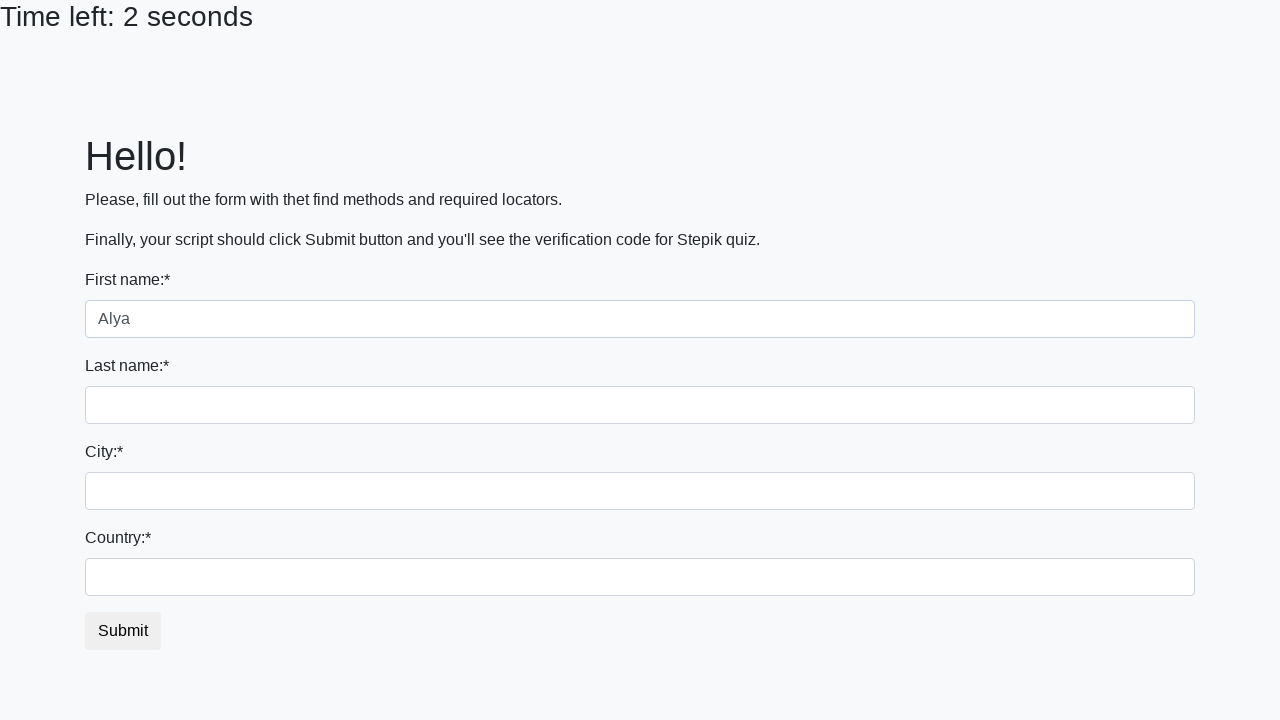

Filled last name field with 'Nikiforova' on input[name='last_name']
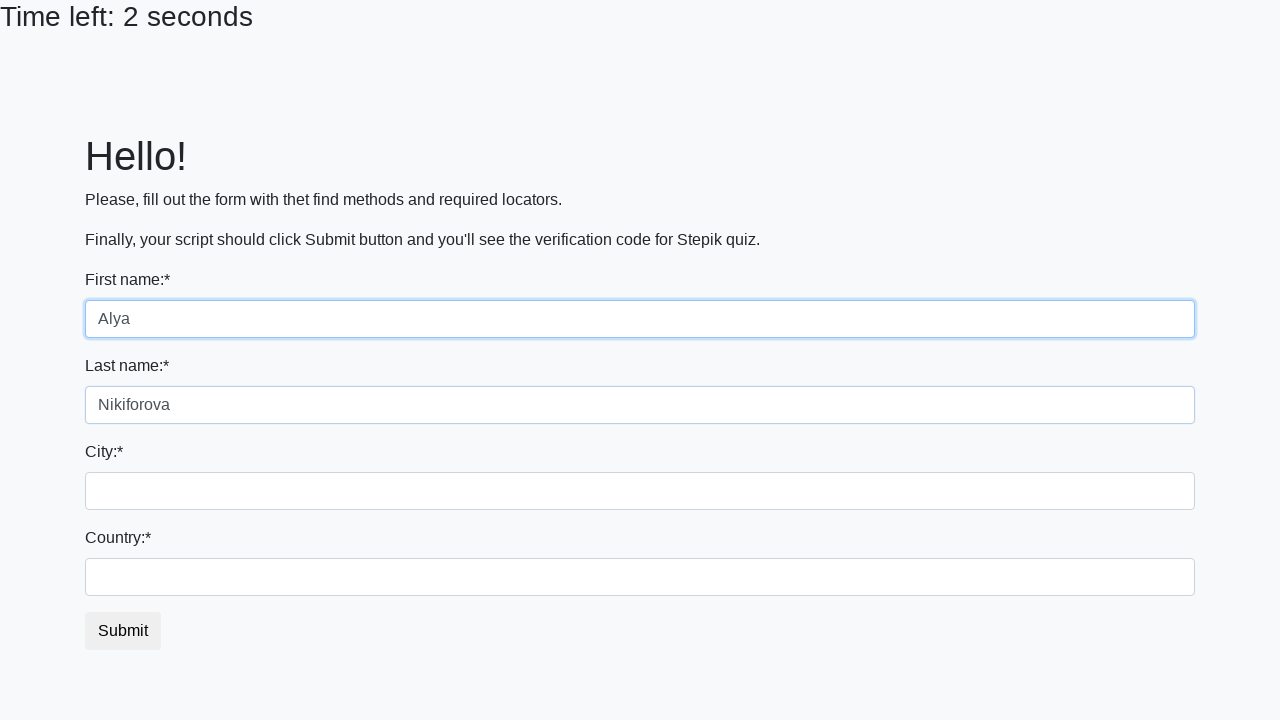

Filled city field with 'Ulyanovsk' on .city
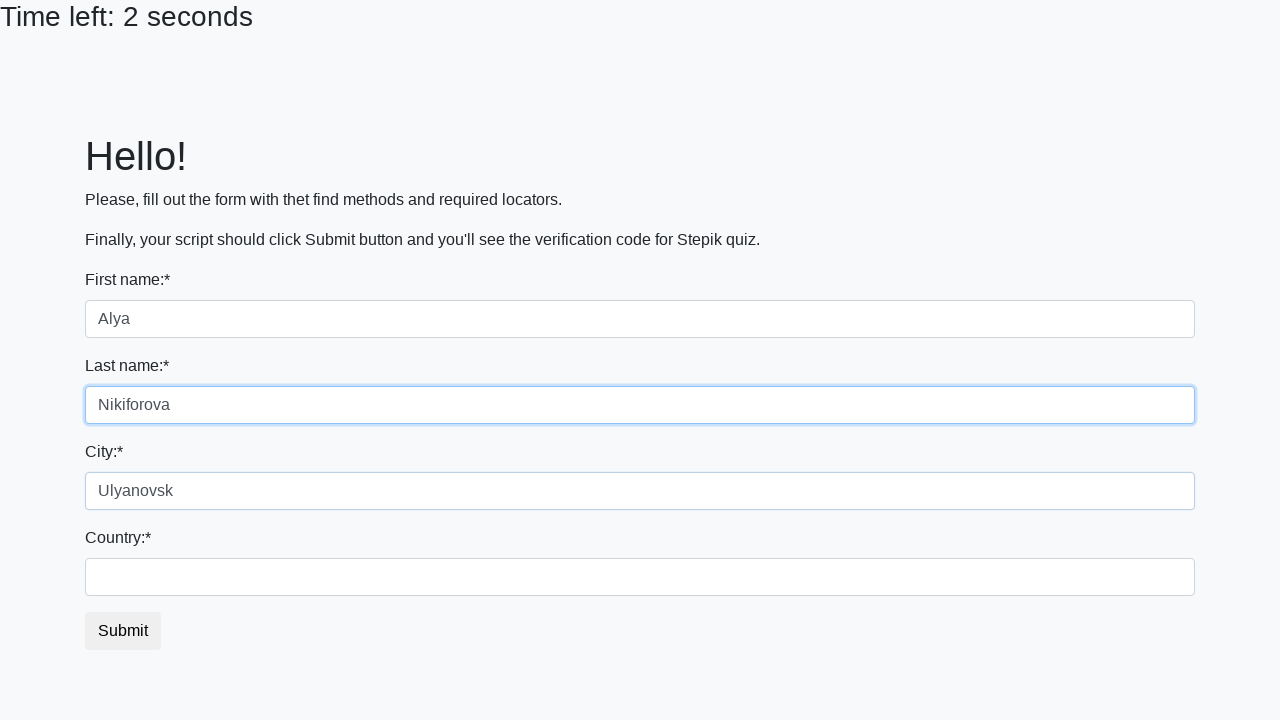

Filled country field with 'Russia' on #country
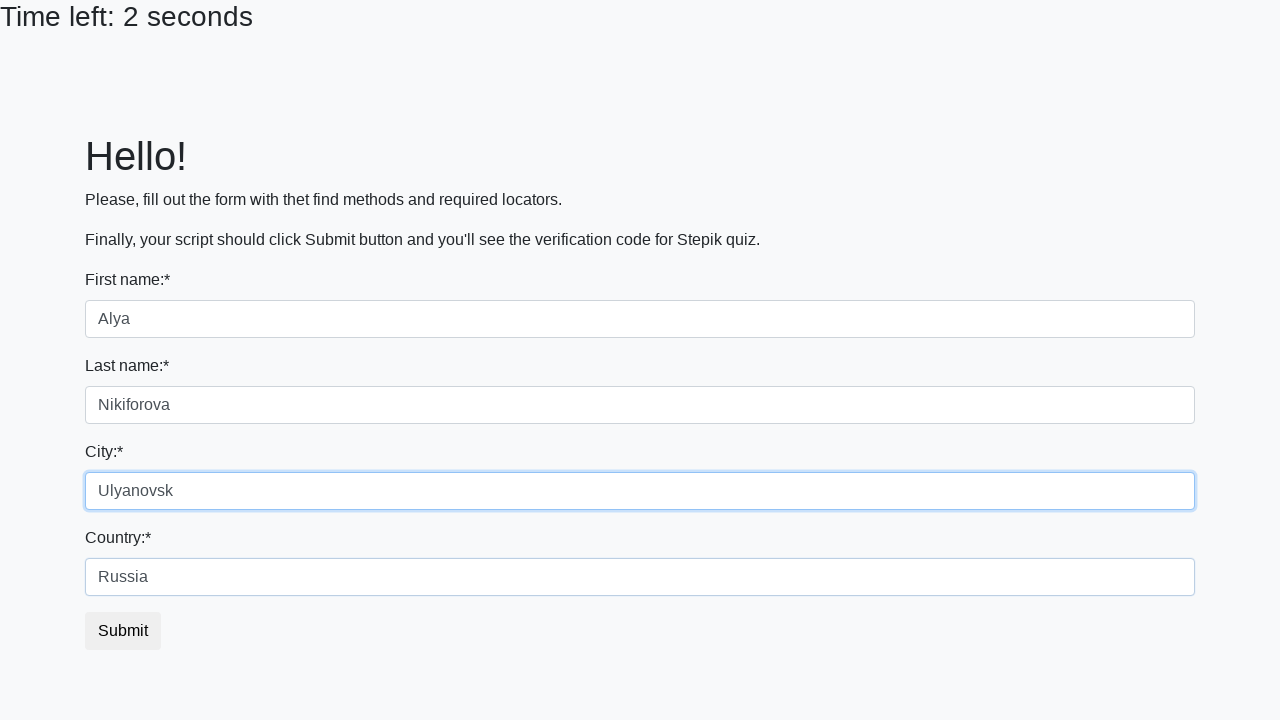

Clicked submit button to complete form submission at (123, 631) on button.btn
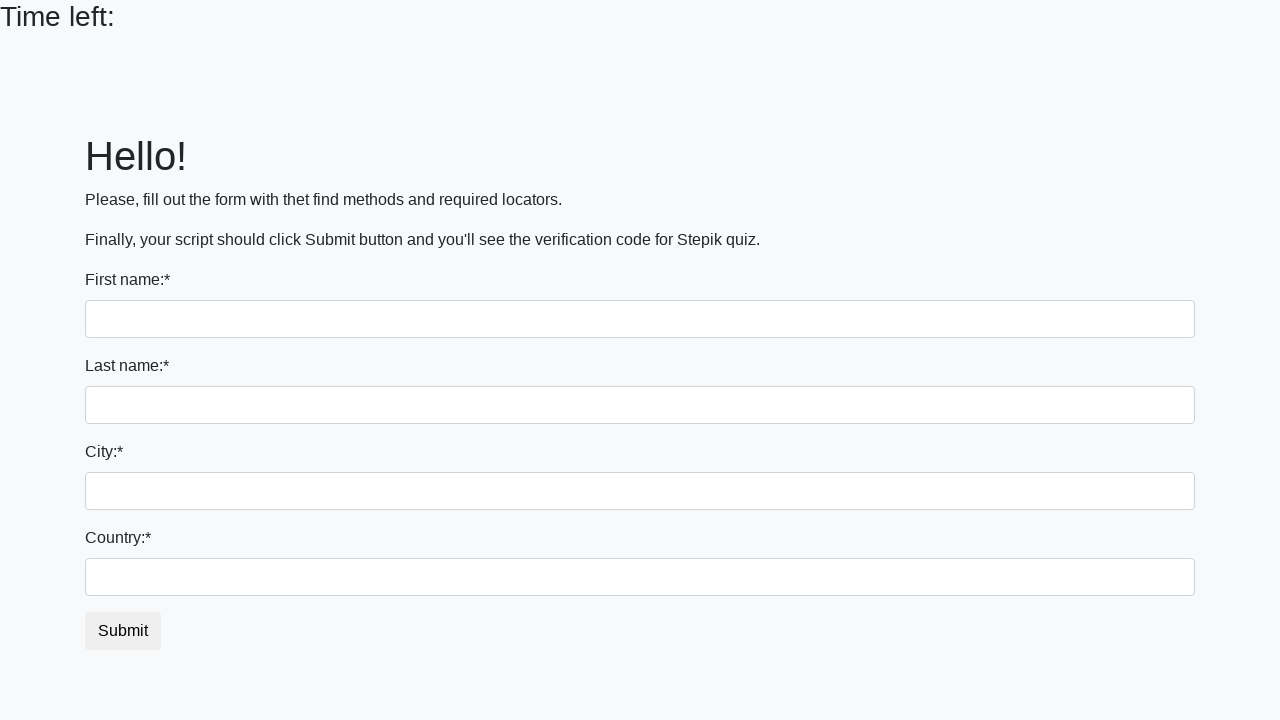

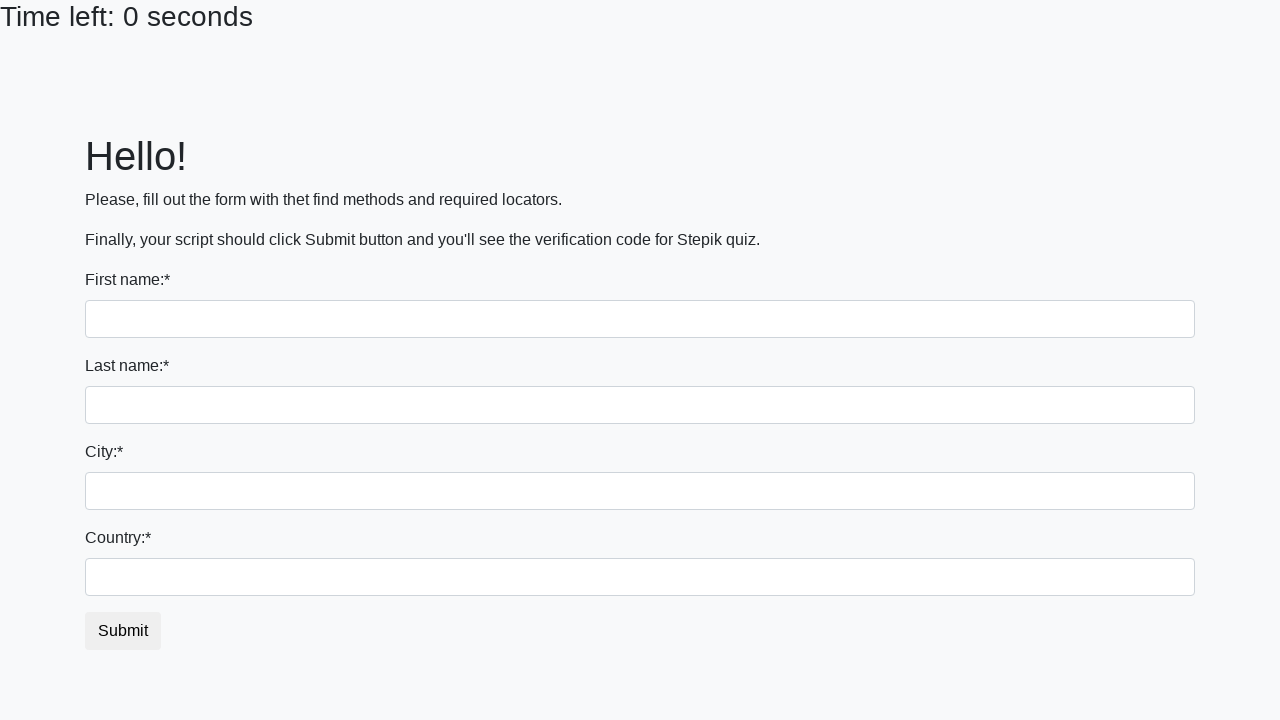